Tests the Python.org search functionality by entering "pycon" as a search query and verifying that results are found

Starting URL: http://www.python.org

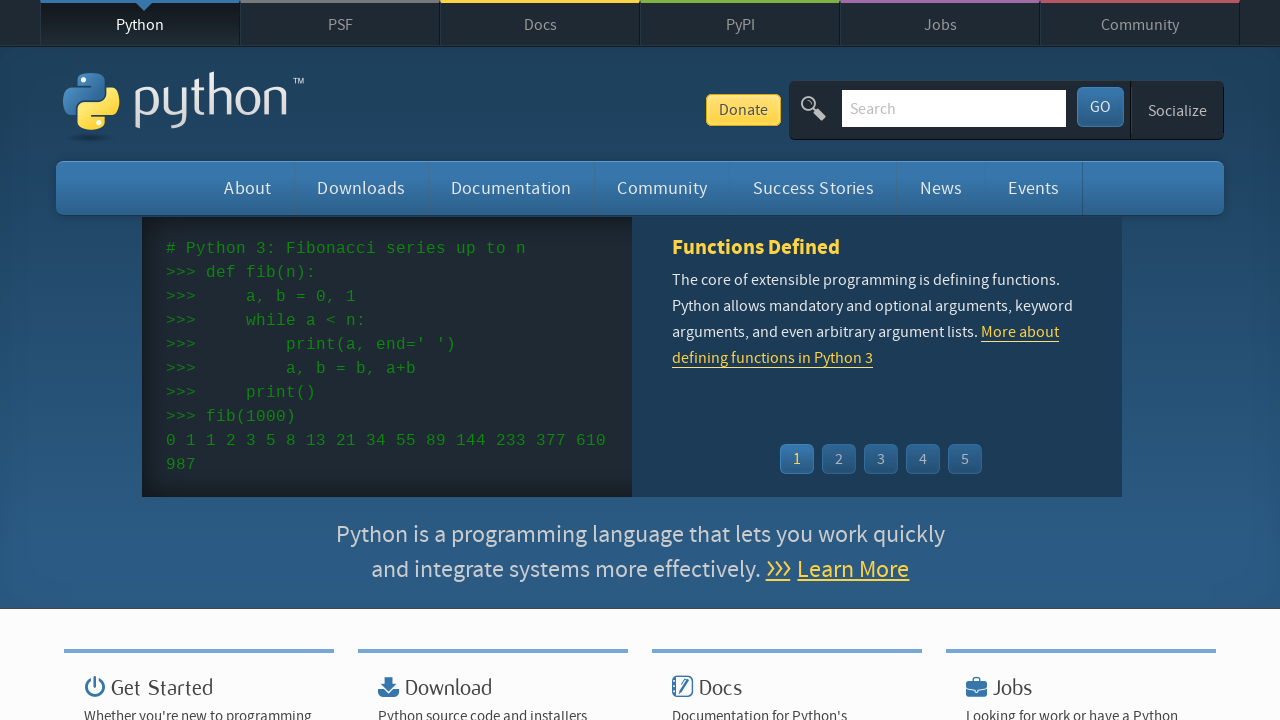

Verified page title contains 'Python'
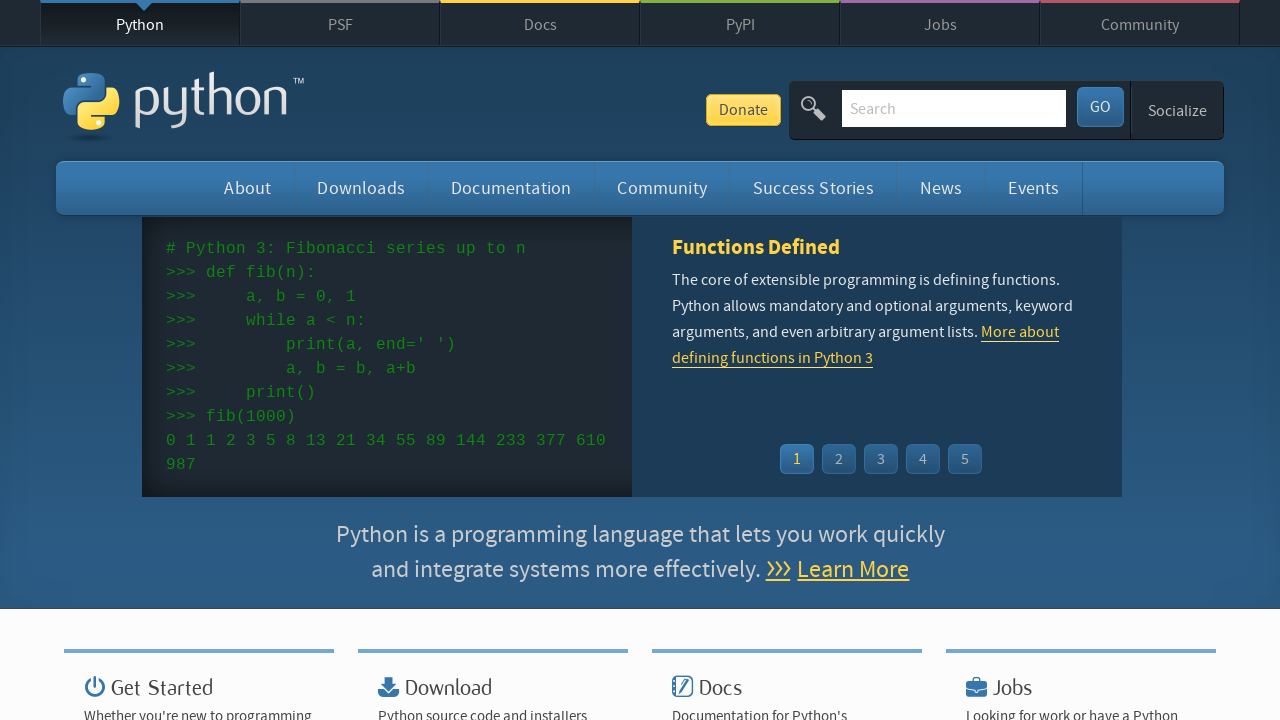

Filled search field with 'pycon' on input[name='q']
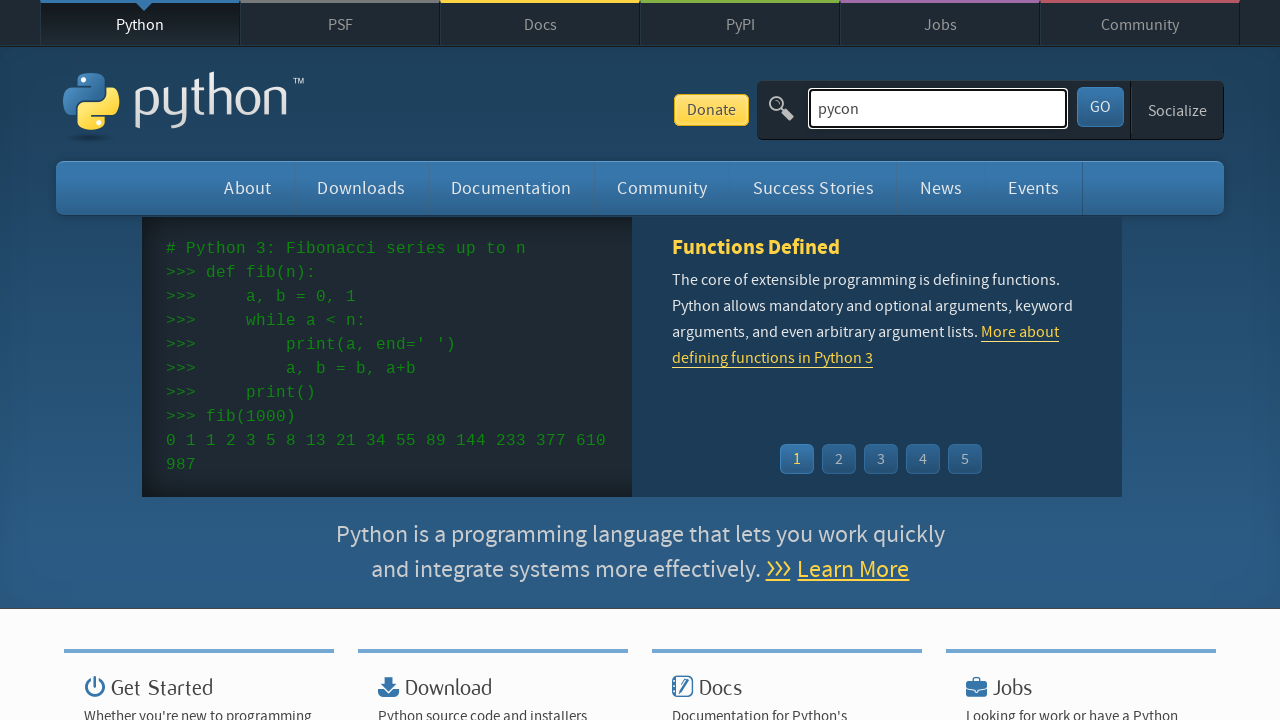

Submitted search by pressing Enter on input[name='q']
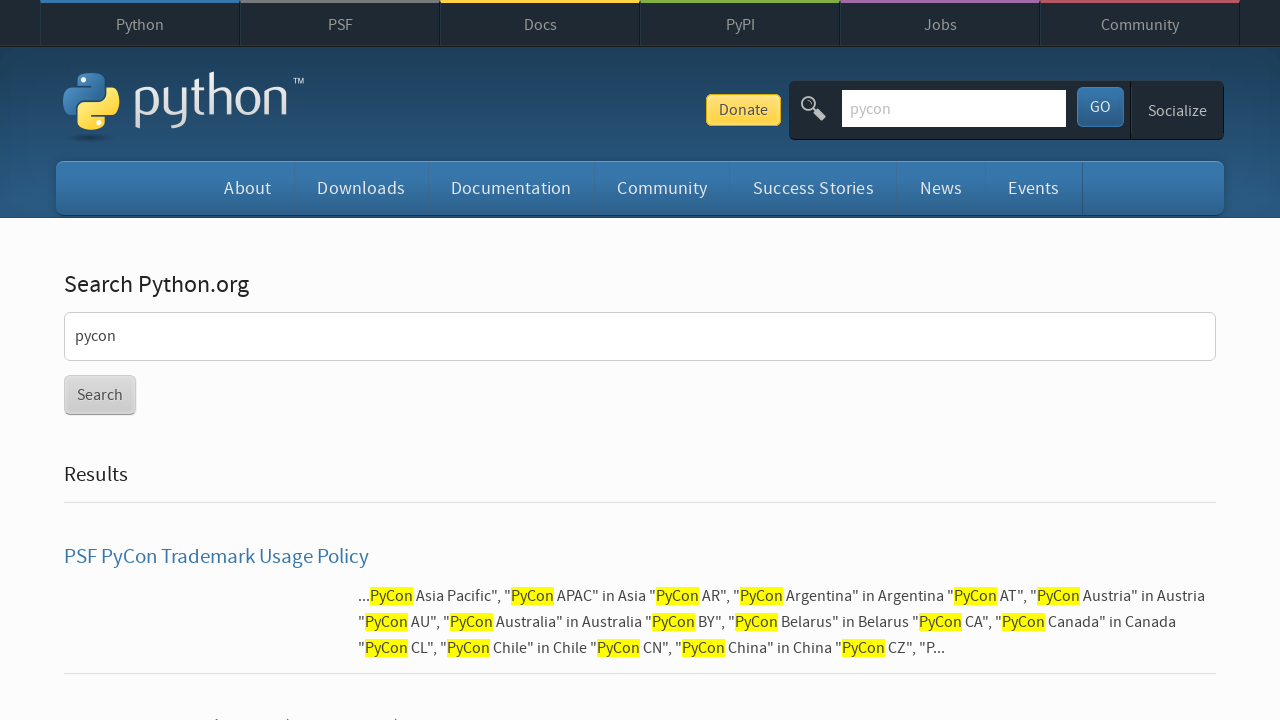

Waited for network idle load state
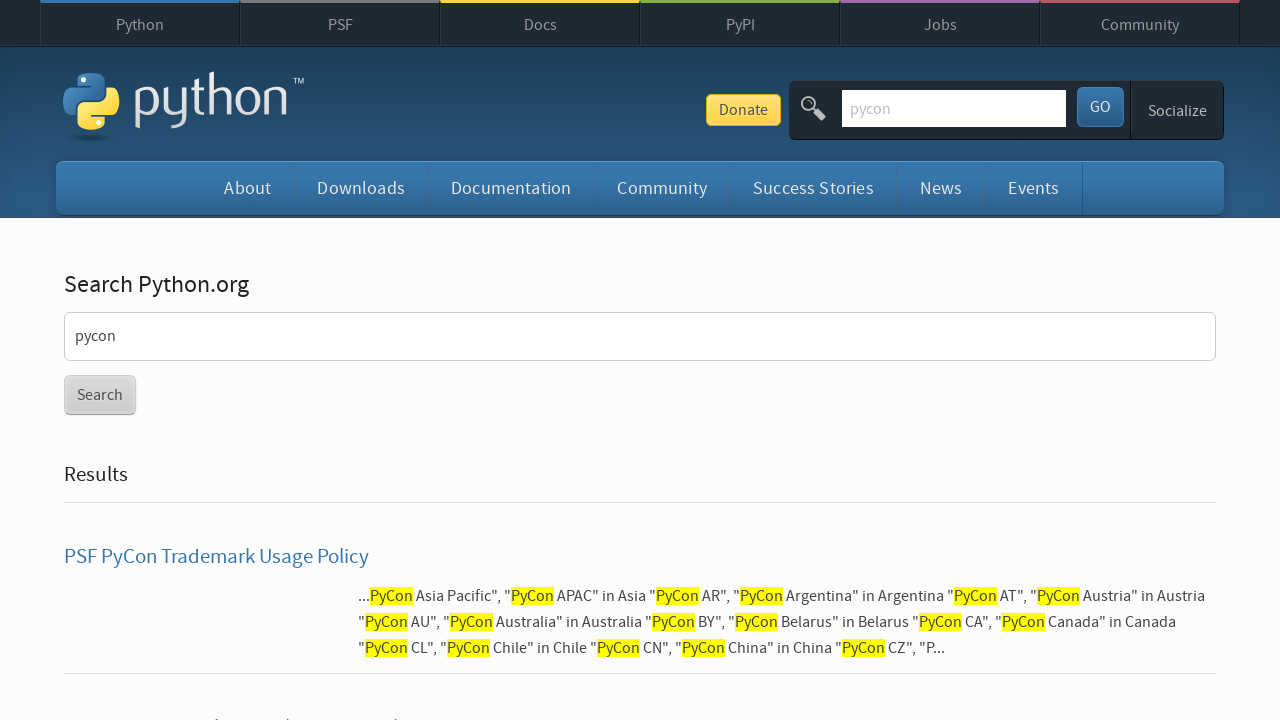

Verified search results were found (no 'No results found' message)
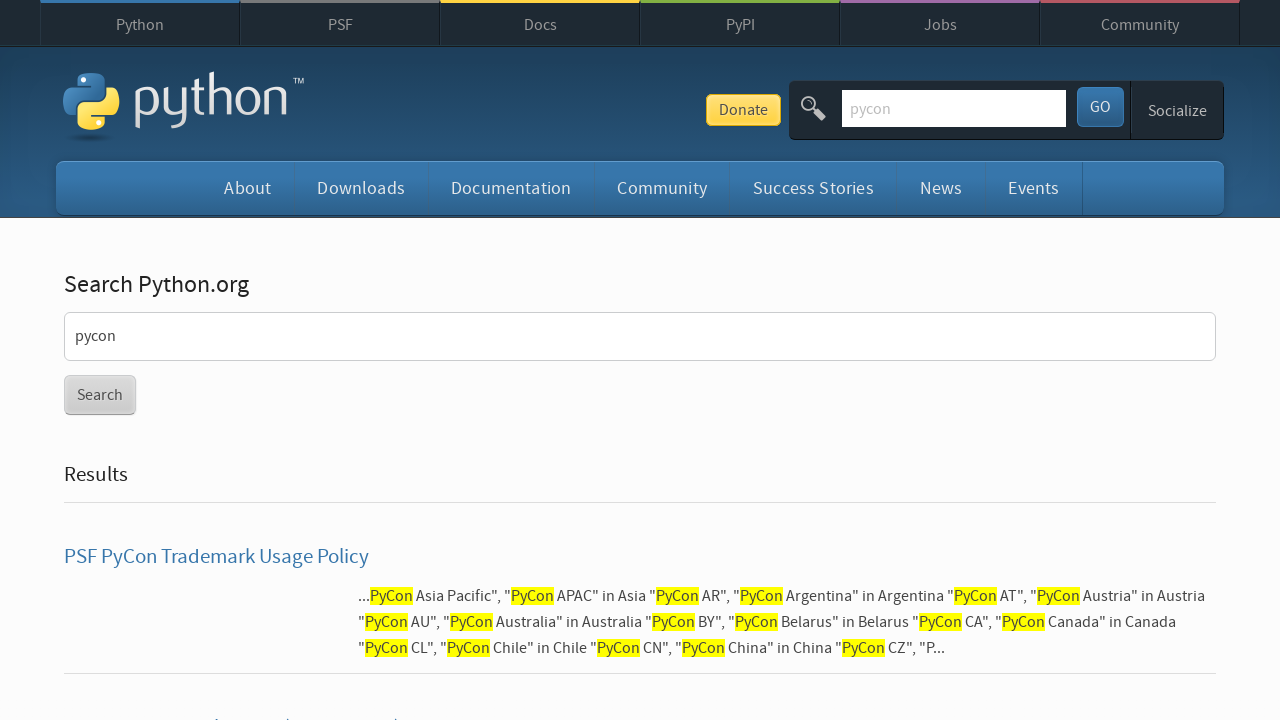

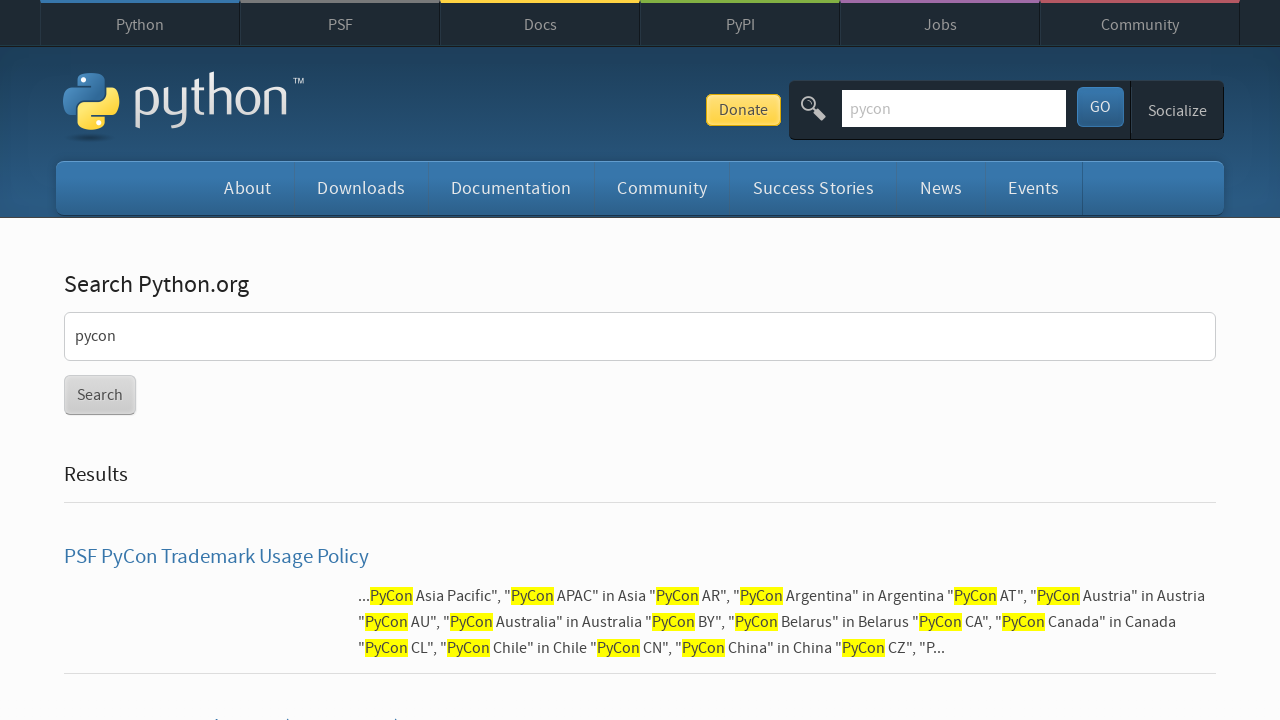